Tests navigation and search functionality on webdriver.ru by clicking on a menu element, performing a search for "webdriver", and then clicking on another navigation link that opens in a new window.

Starting URL: https://webdriver.ru/

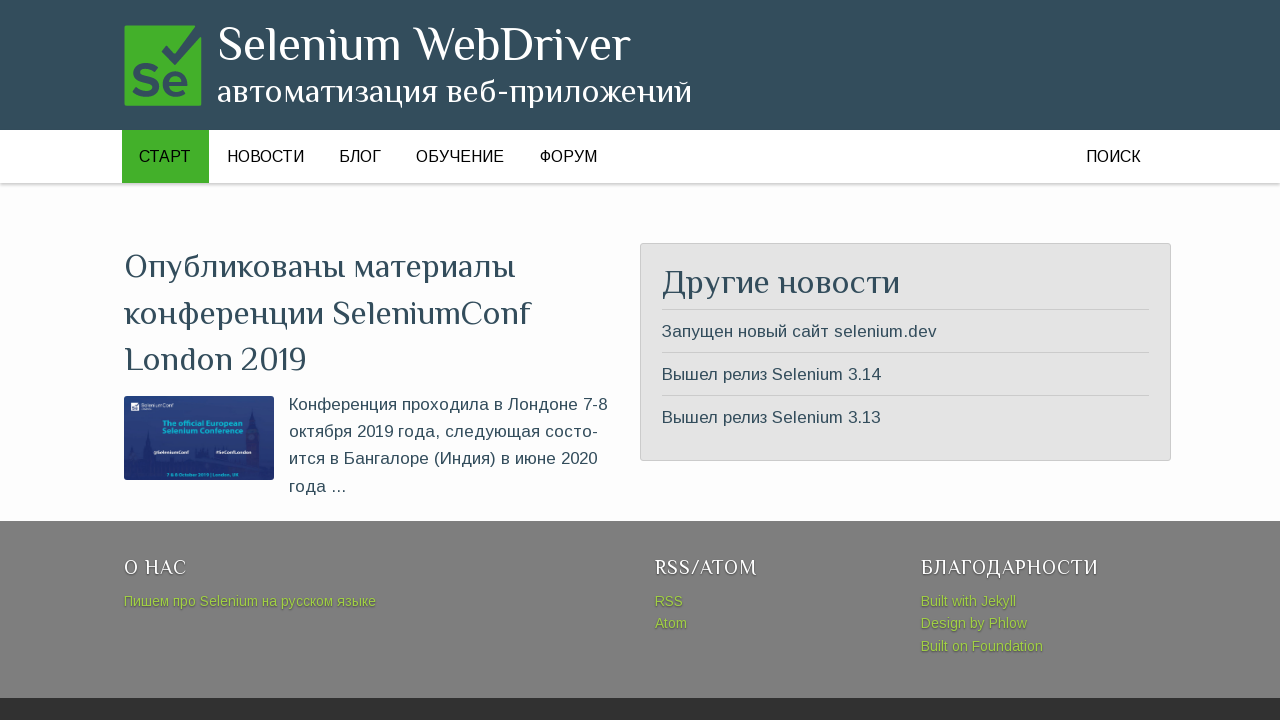

Waited for right navigation menu to load
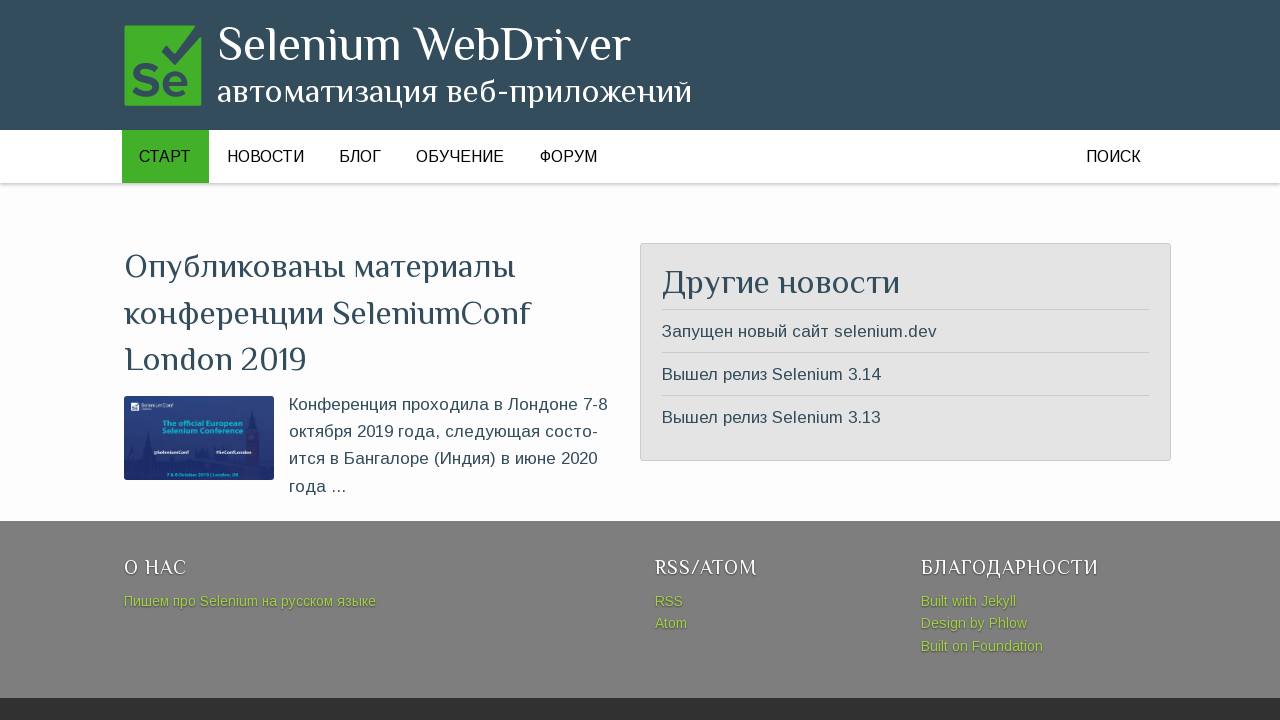

Clicked on right navigation menu at (1113, 157) on ul.right
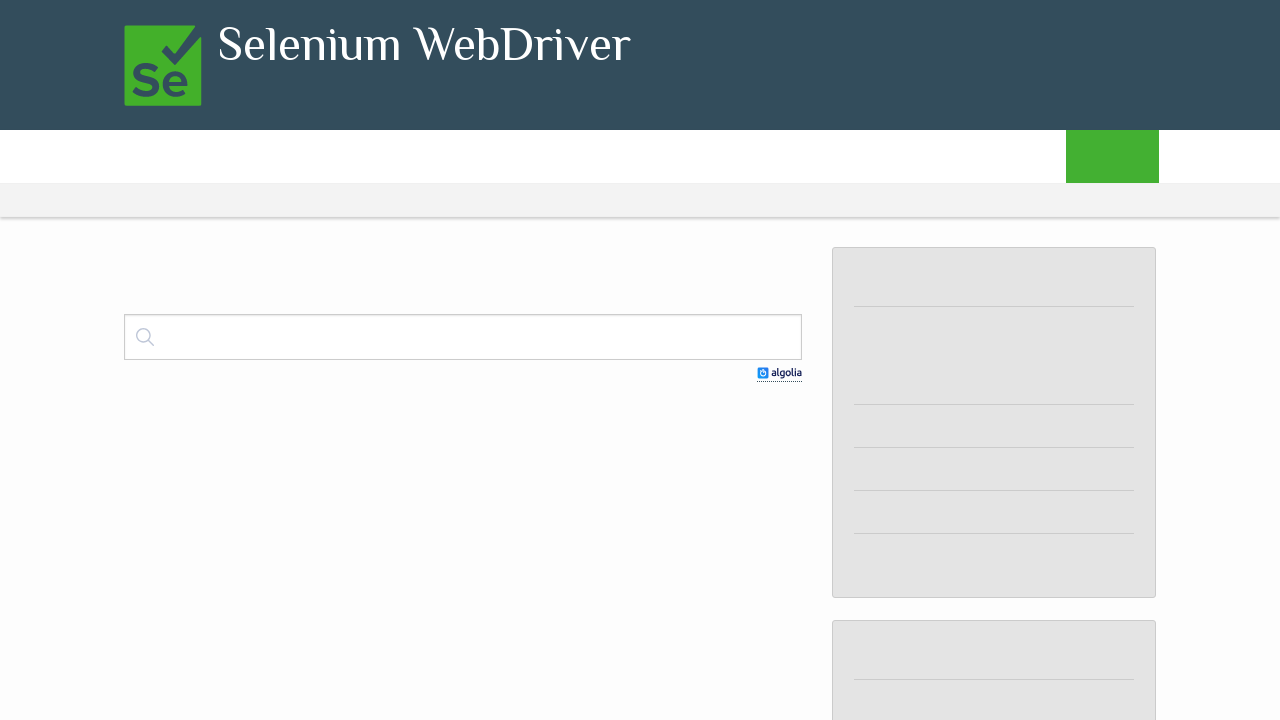

Waited for search input to load
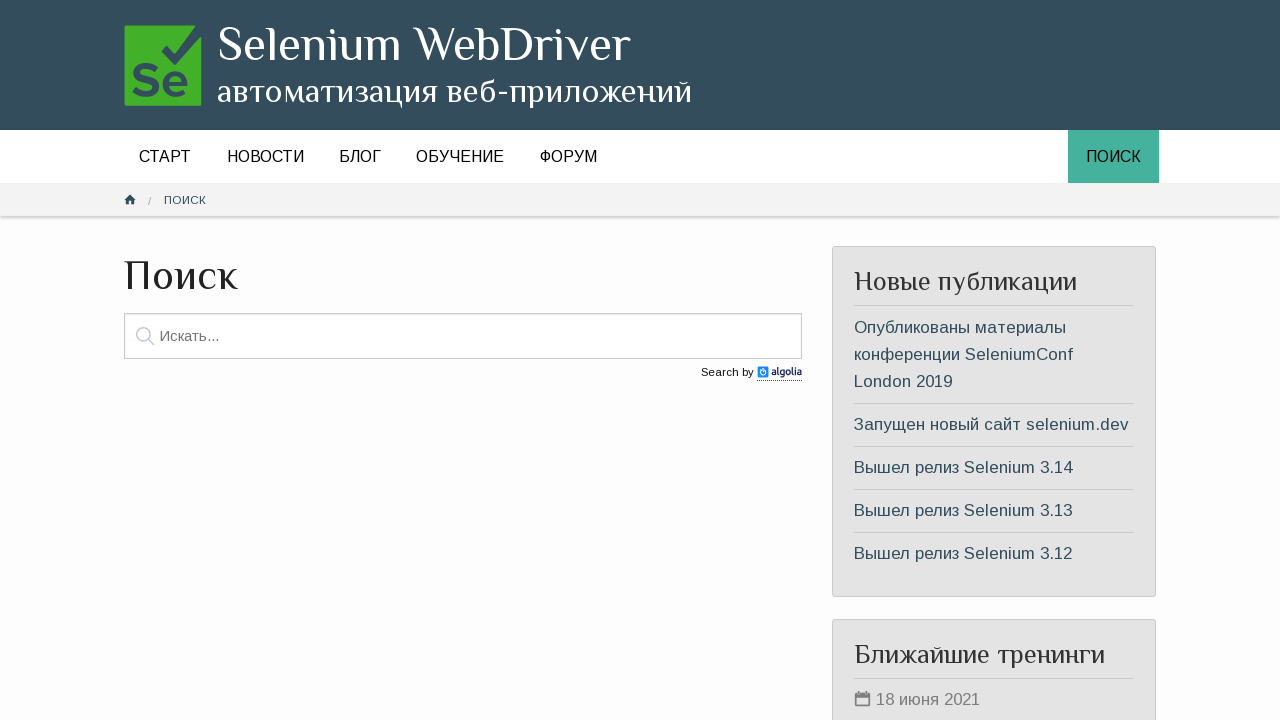

Filled search input with 'webdriver' on input.ais-search-box--input
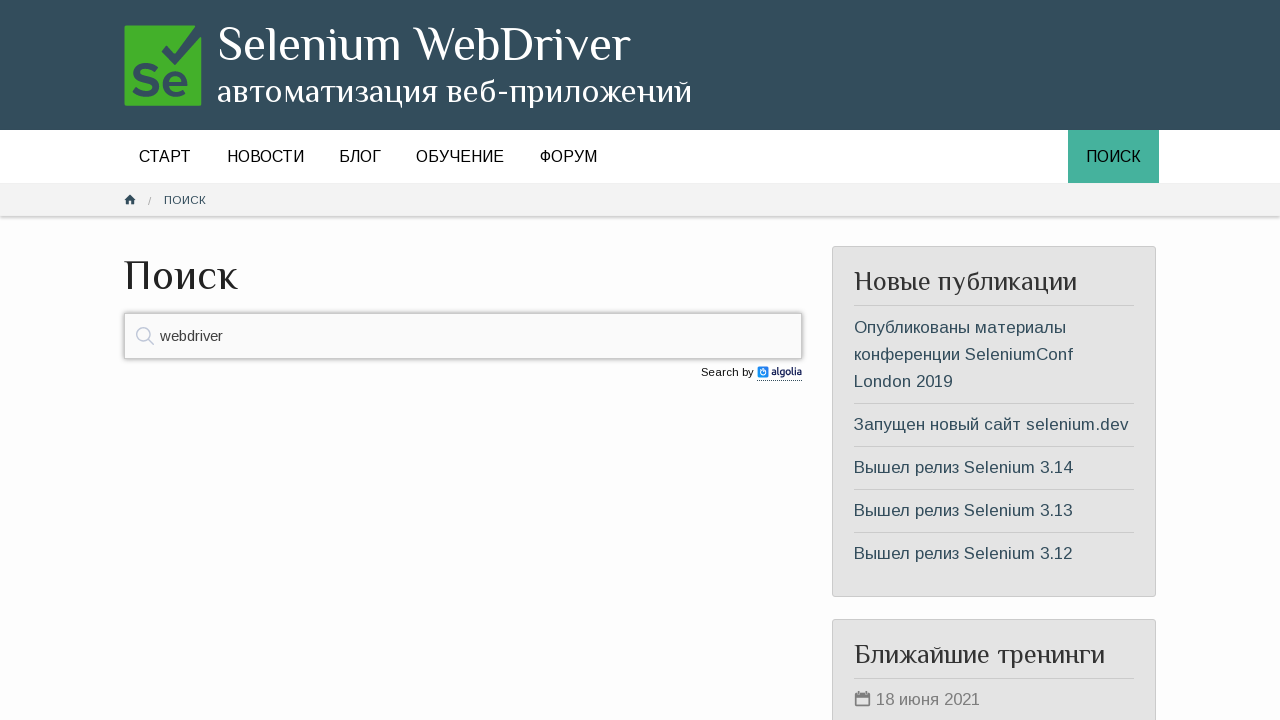

Pressed Enter to submit search query on input.ais-search-box--input
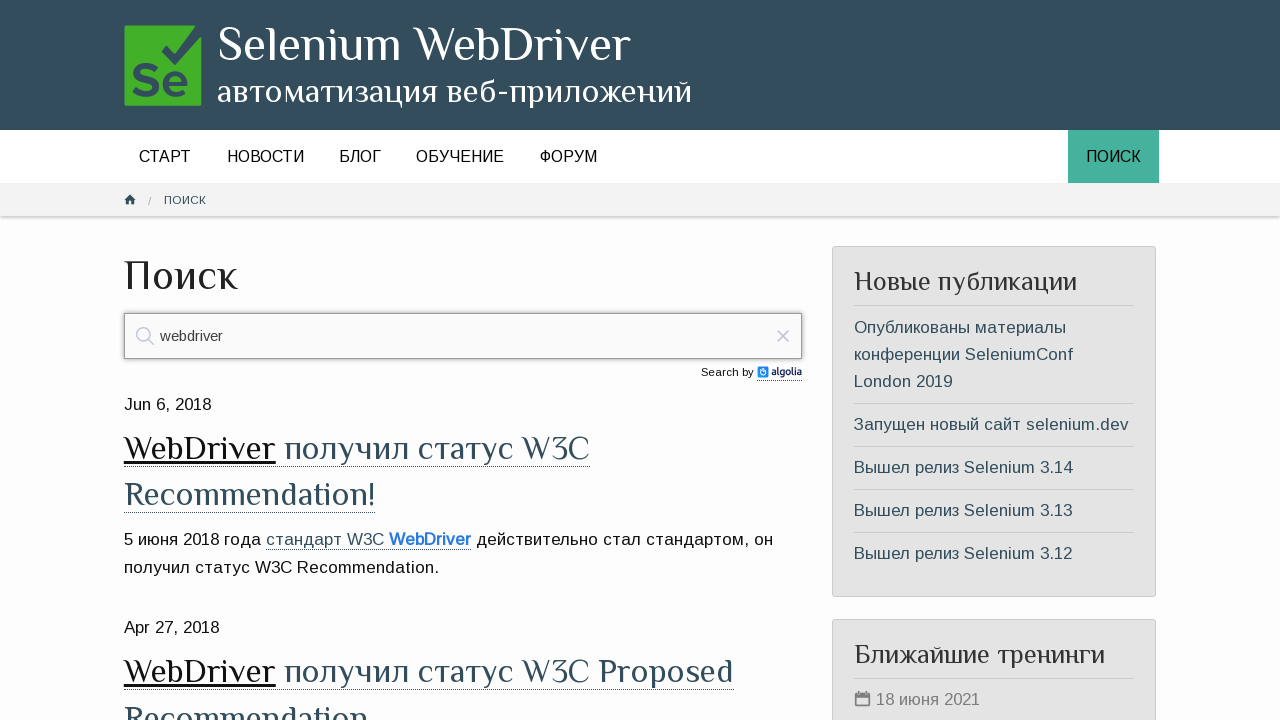

Waited 2 seconds for search results to process
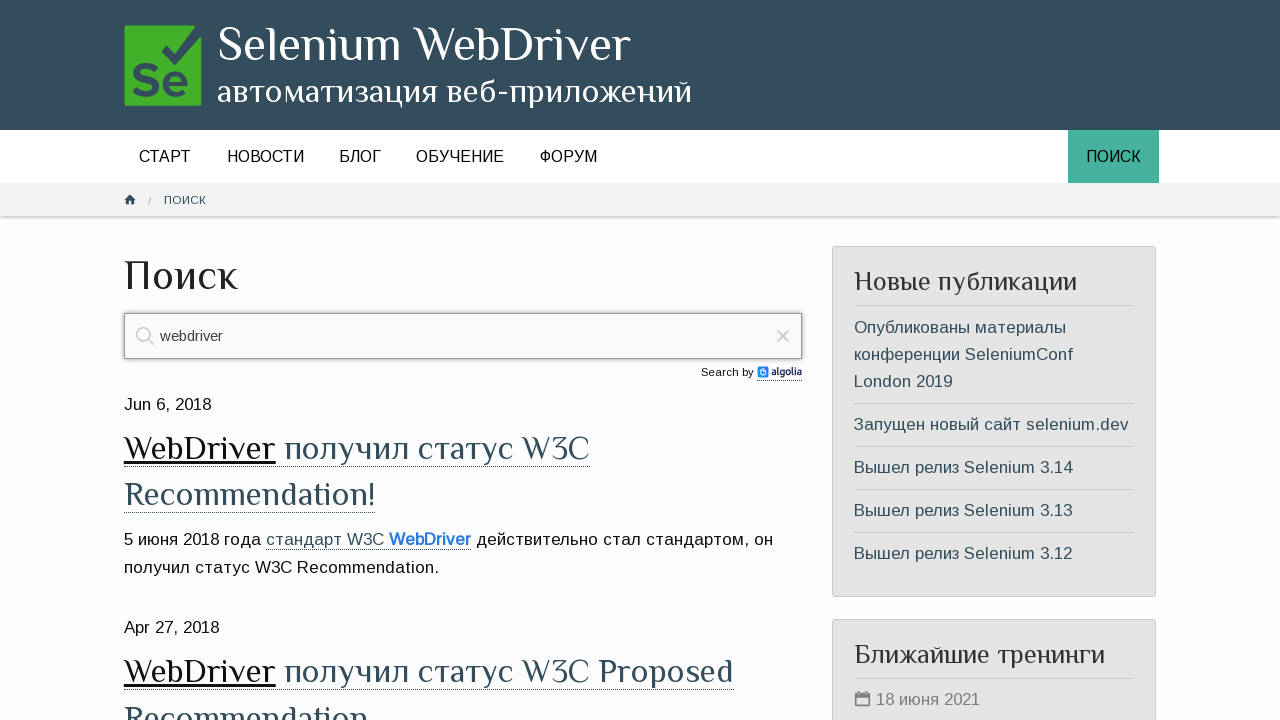

Waited for 9th navigation item to load
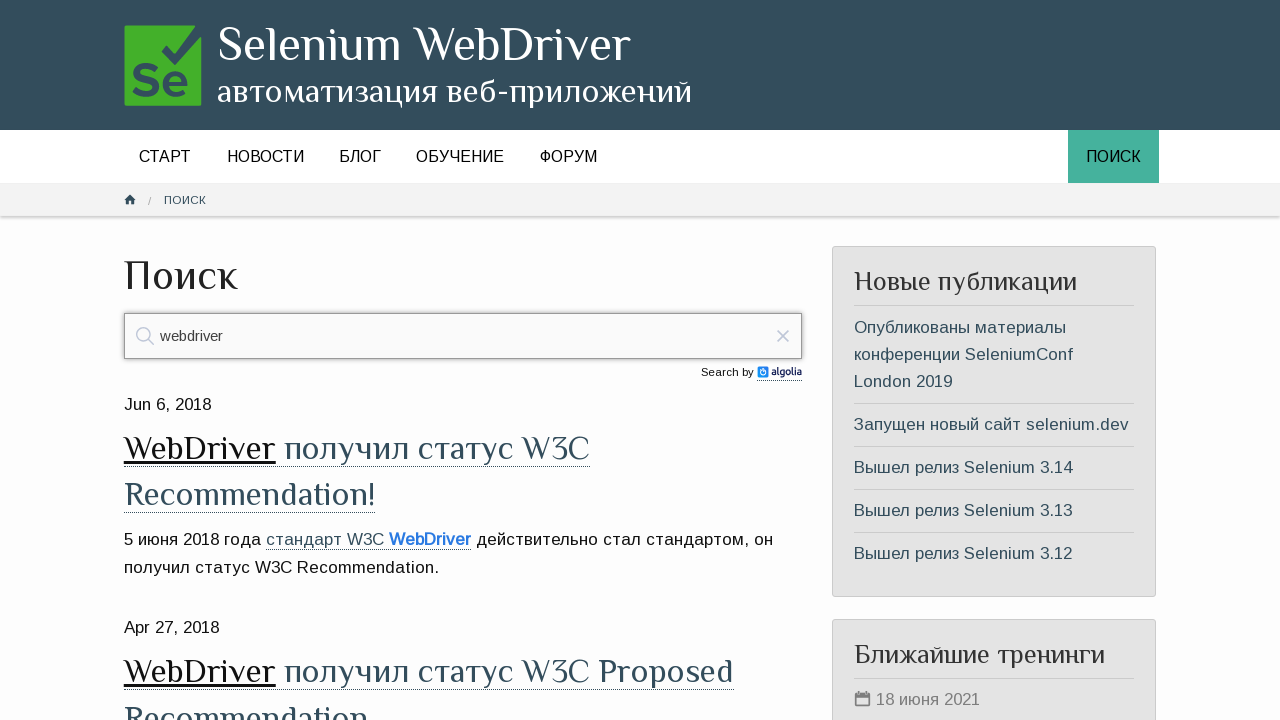

Clicked on 9th item in left navigation at (568, 157) on ul.left li:nth-of-type(9) a
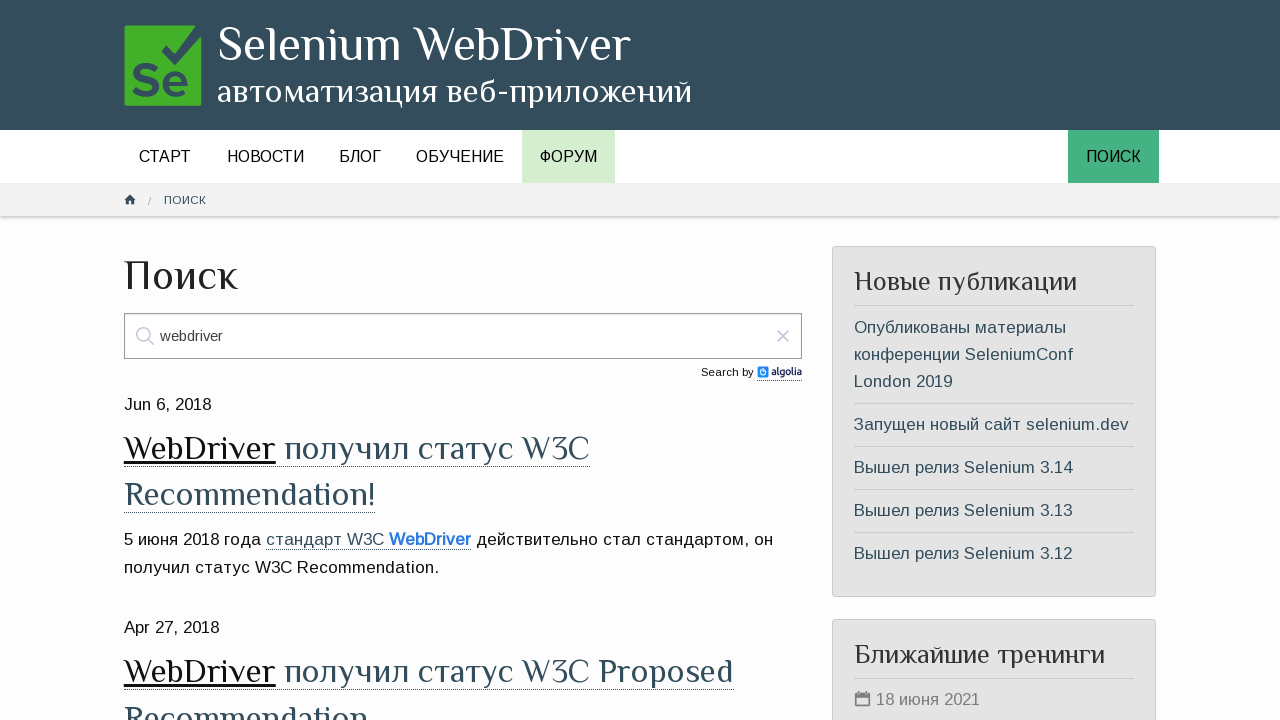

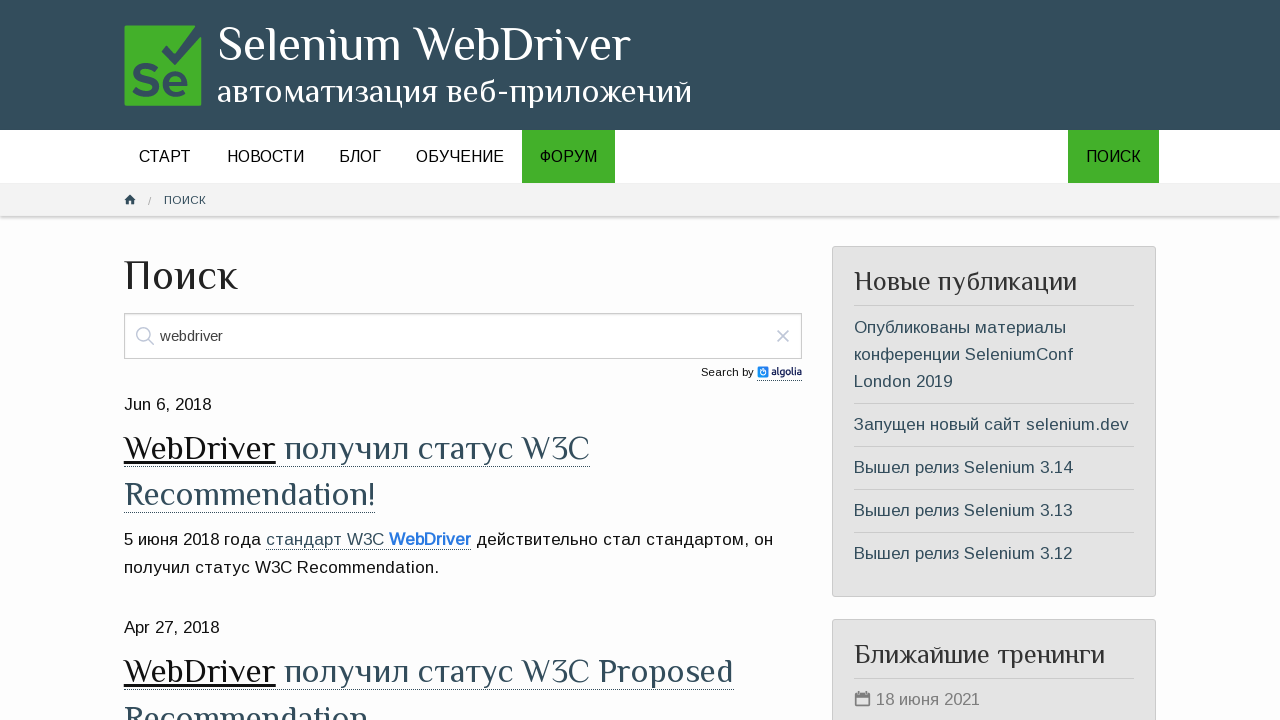